Tests filtering to display only completed todo items

Starting URL: https://demo.playwright.dev/todomvc

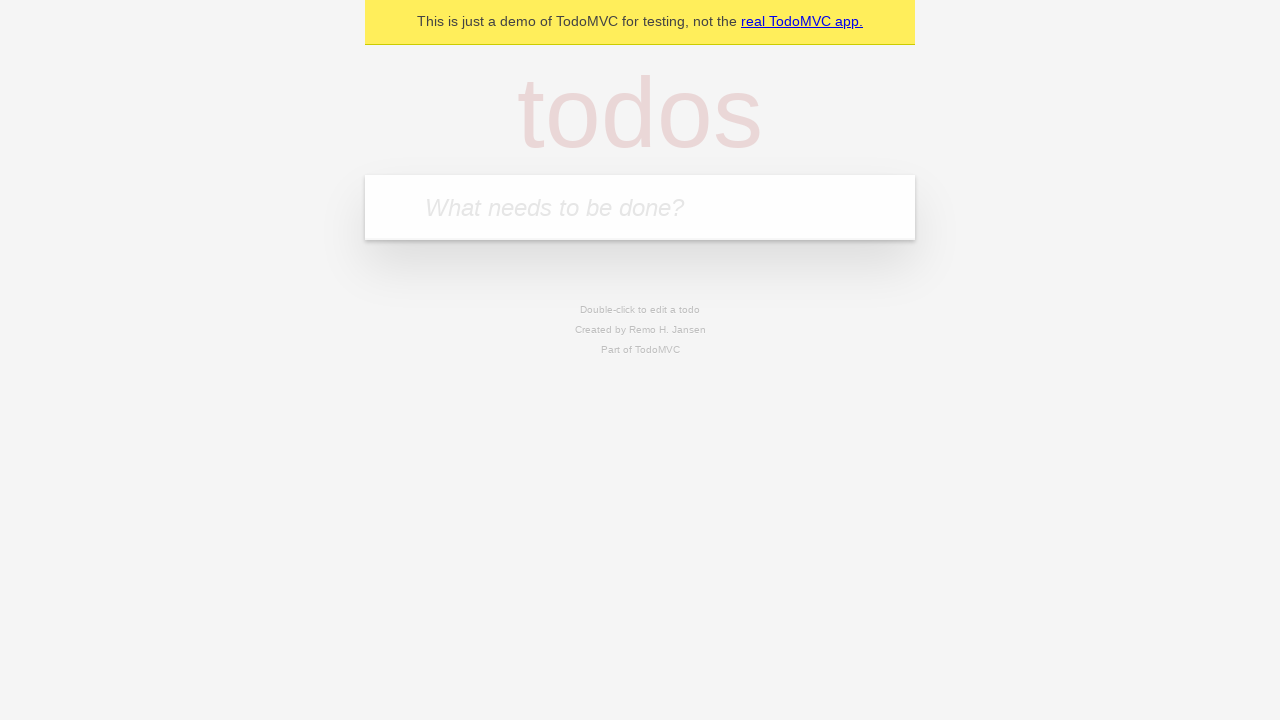

Filled todo input with 'buy some cheese' on internal:attr=[placeholder="What needs to be done?"i]
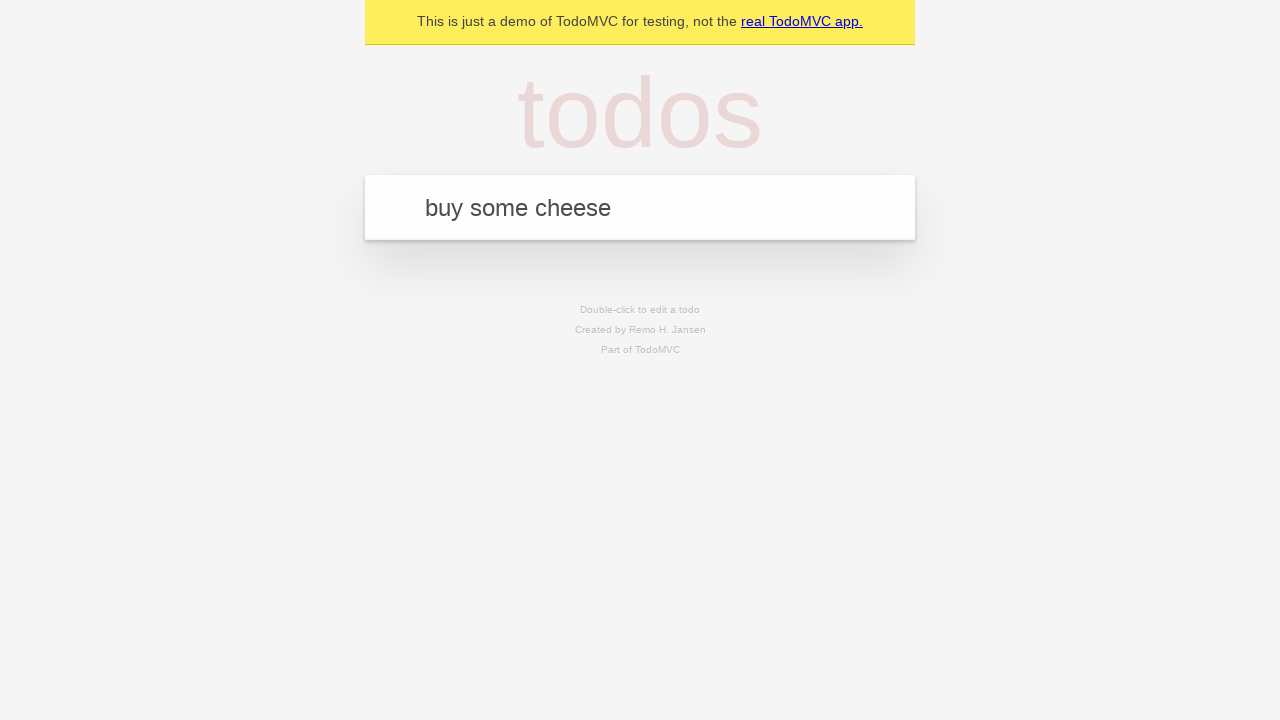

Pressed Enter to create first todo item on internal:attr=[placeholder="What needs to be done?"i]
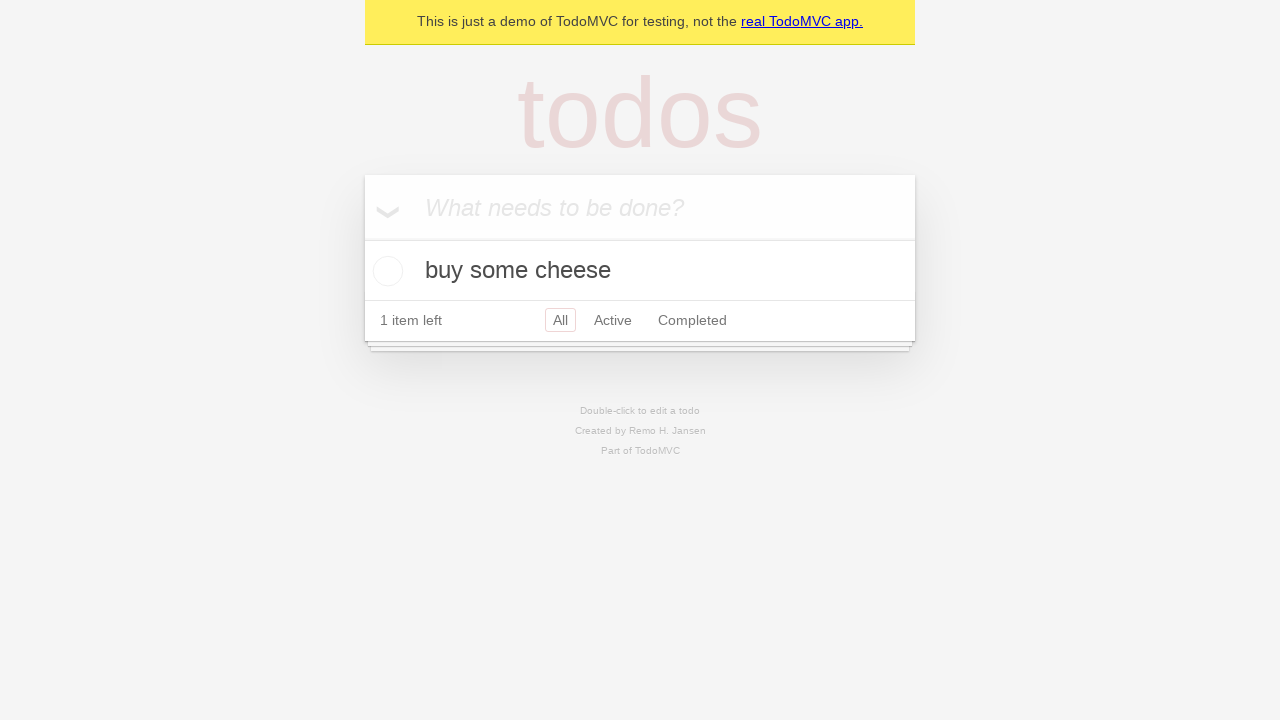

Filled todo input with 'feed the cat' on internal:attr=[placeholder="What needs to be done?"i]
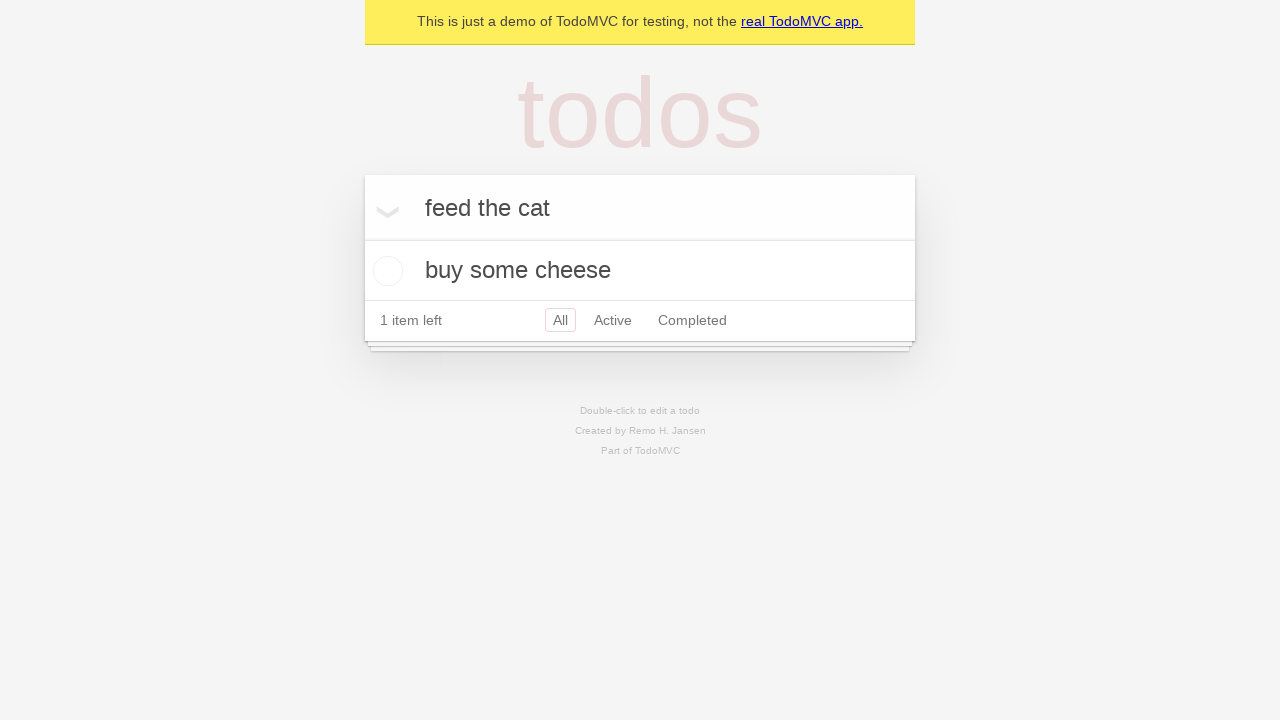

Pressed Enter to create second todo item on internal:attr=[placeholder="What needs to be done?"i]
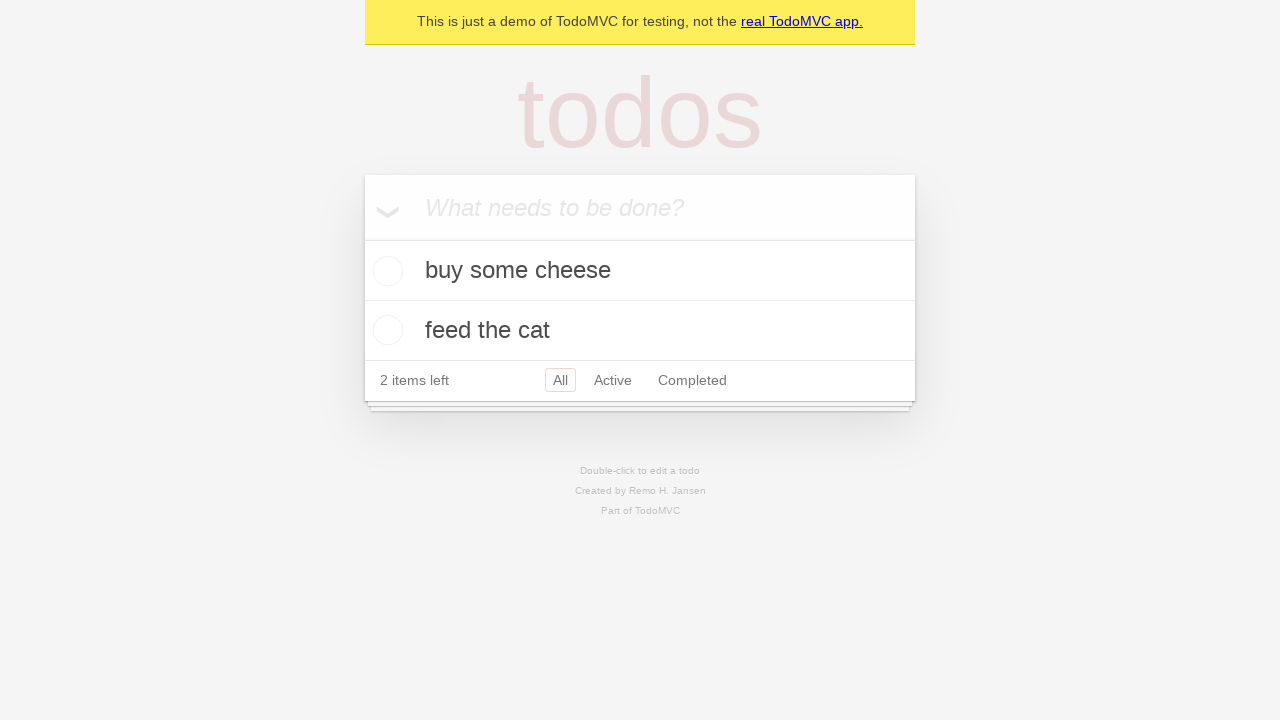

Filled todo input with 'book a doctors appointment' on internal:attr=[placeholder="What needs to be done?"i]
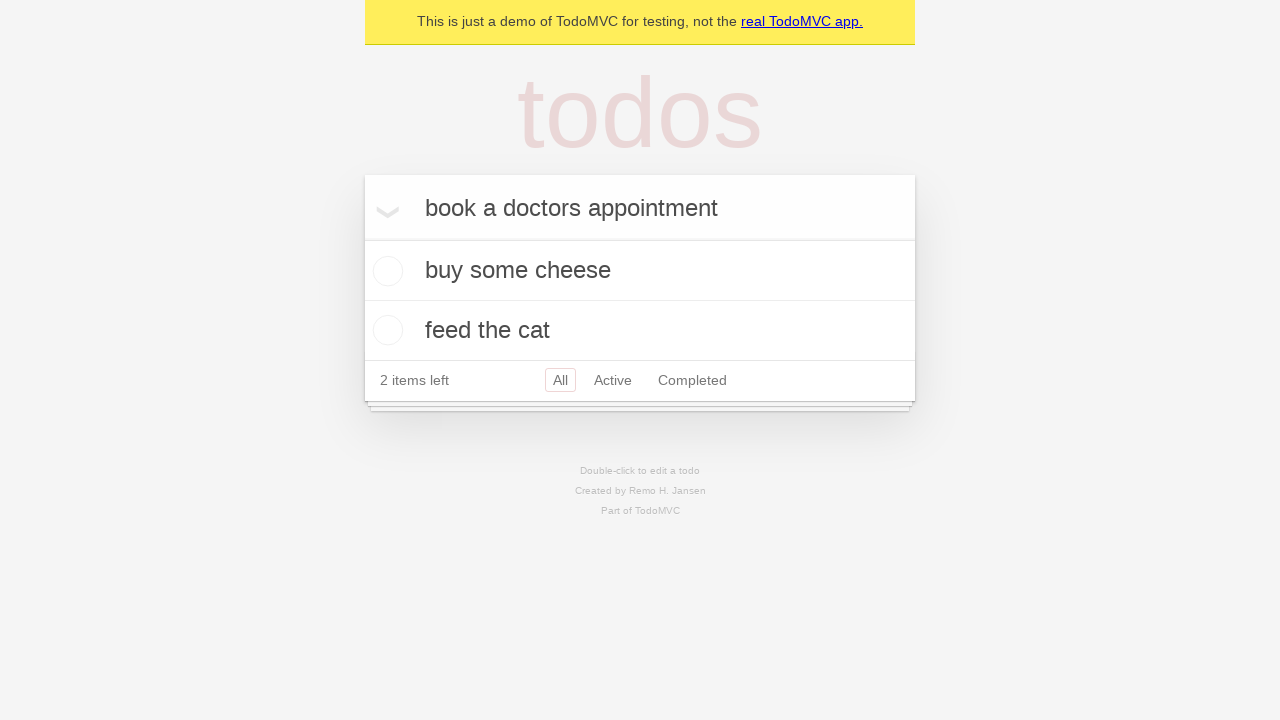

Pressed Enter to create third todo item on internal:attr=[placeholder="What needs to be done?"i]
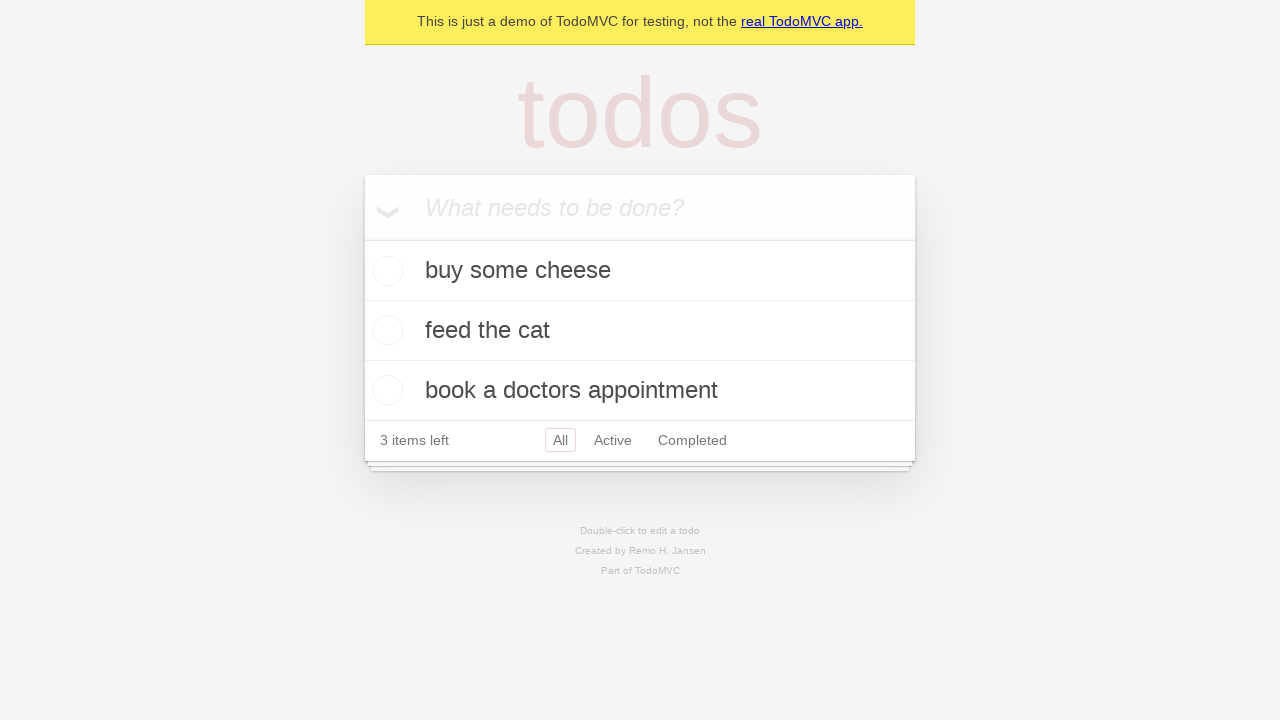

Checked the second todo item 'feed the cat' at (385, 330) on internal:testid=[data-testid="todo-item"s] >> nth=1 >> internal:role=checkbox
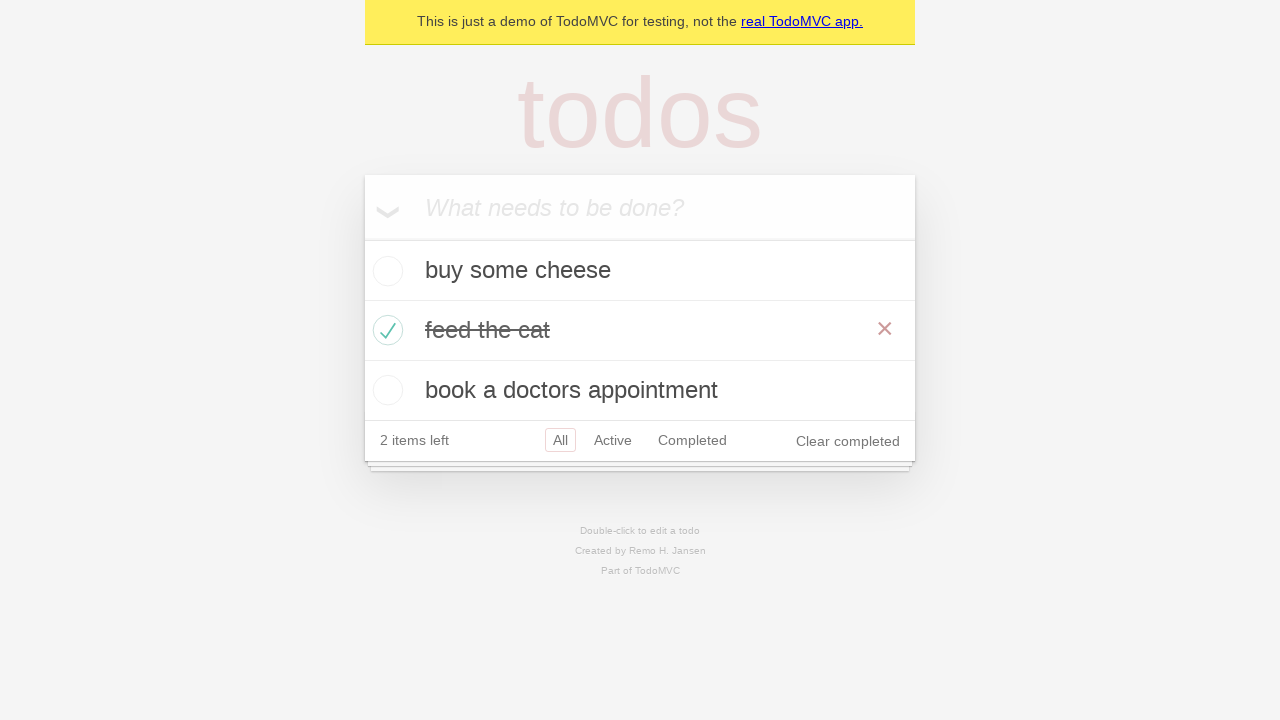

Clicked Completed filter to display only completed items at (692, 440) on internal:role=link[name="Completed"i]
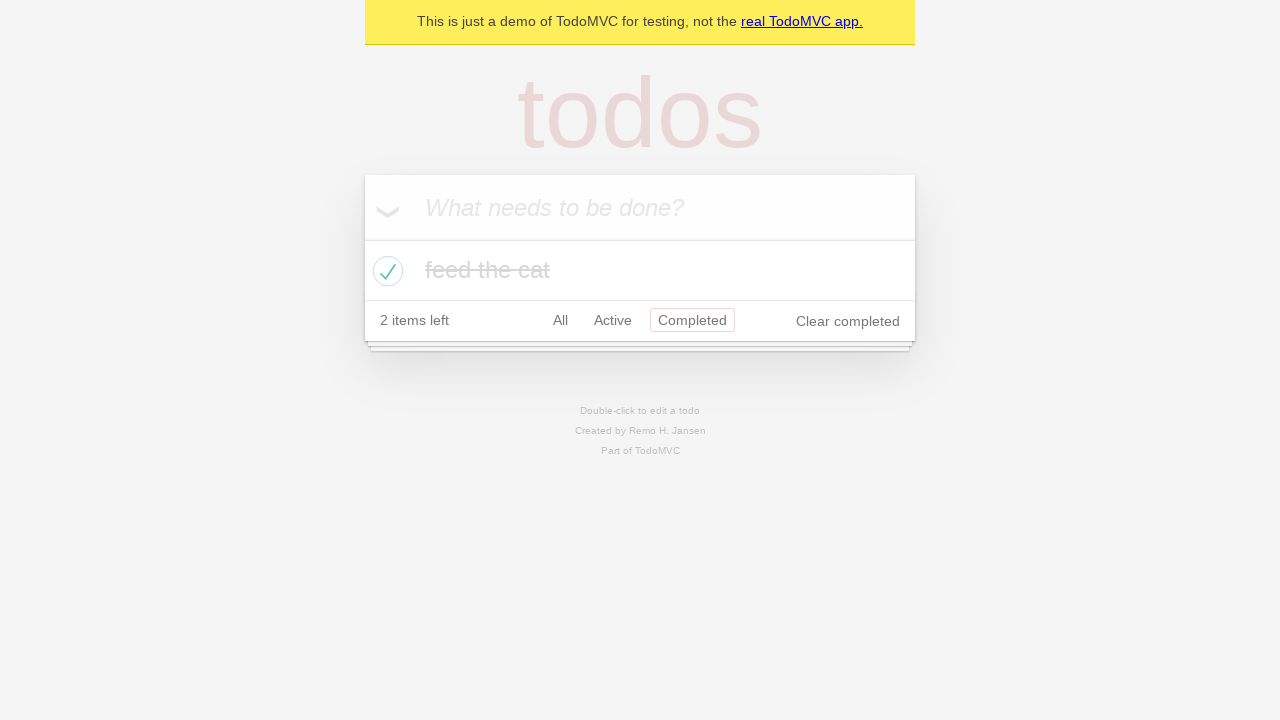

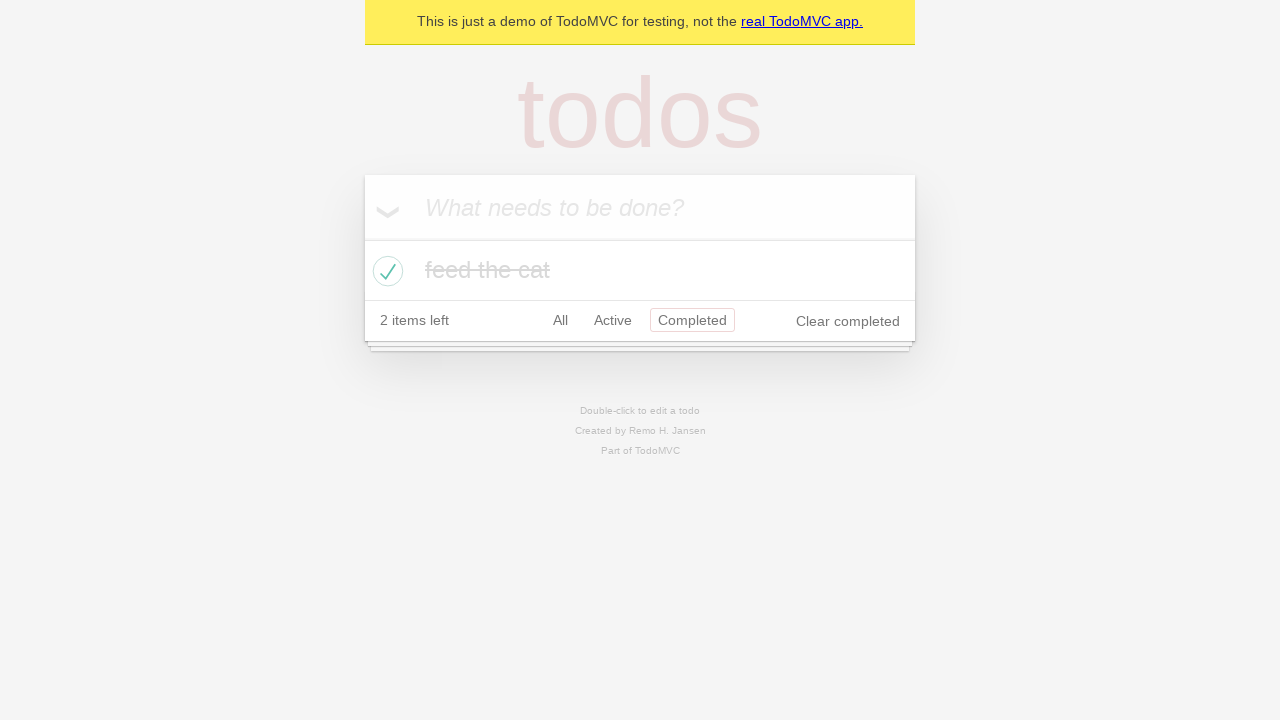